Tests incrementing a number input field value using the Arrow Up key

Starting URL: https://the-internet.herokuapp.com/inputs

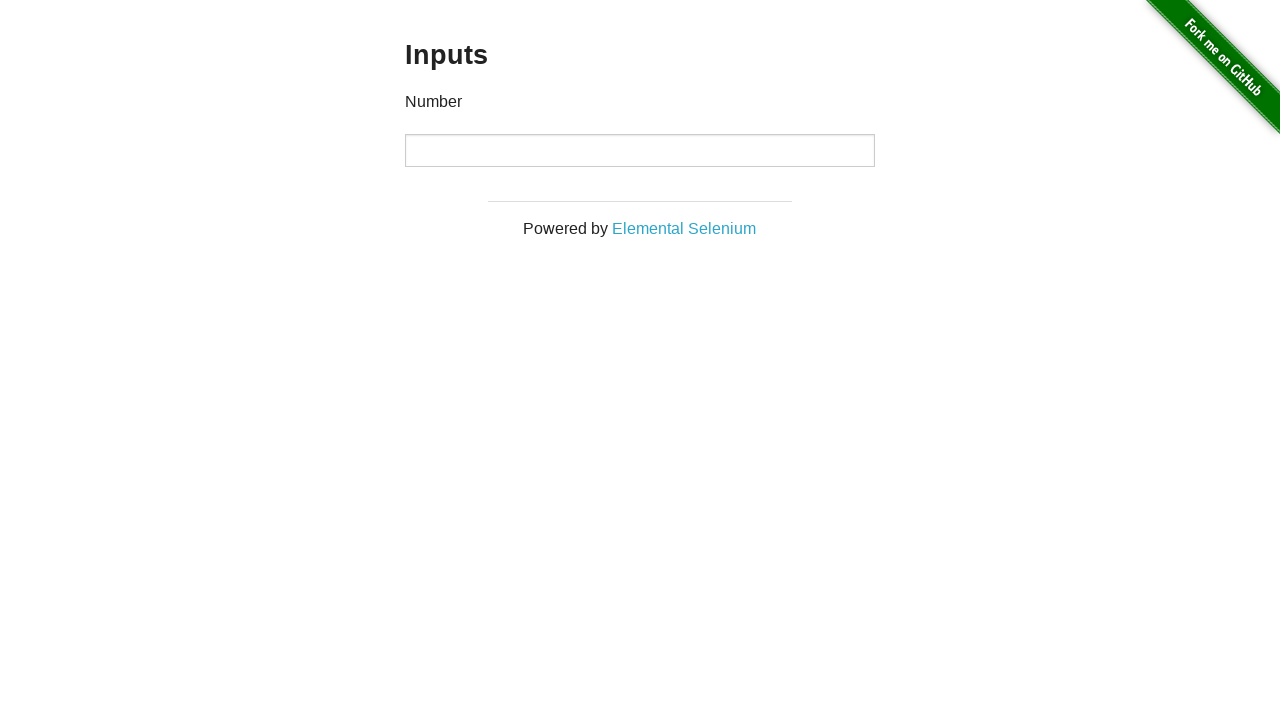

Navigated to the-internet.herokuapp.com/inputs
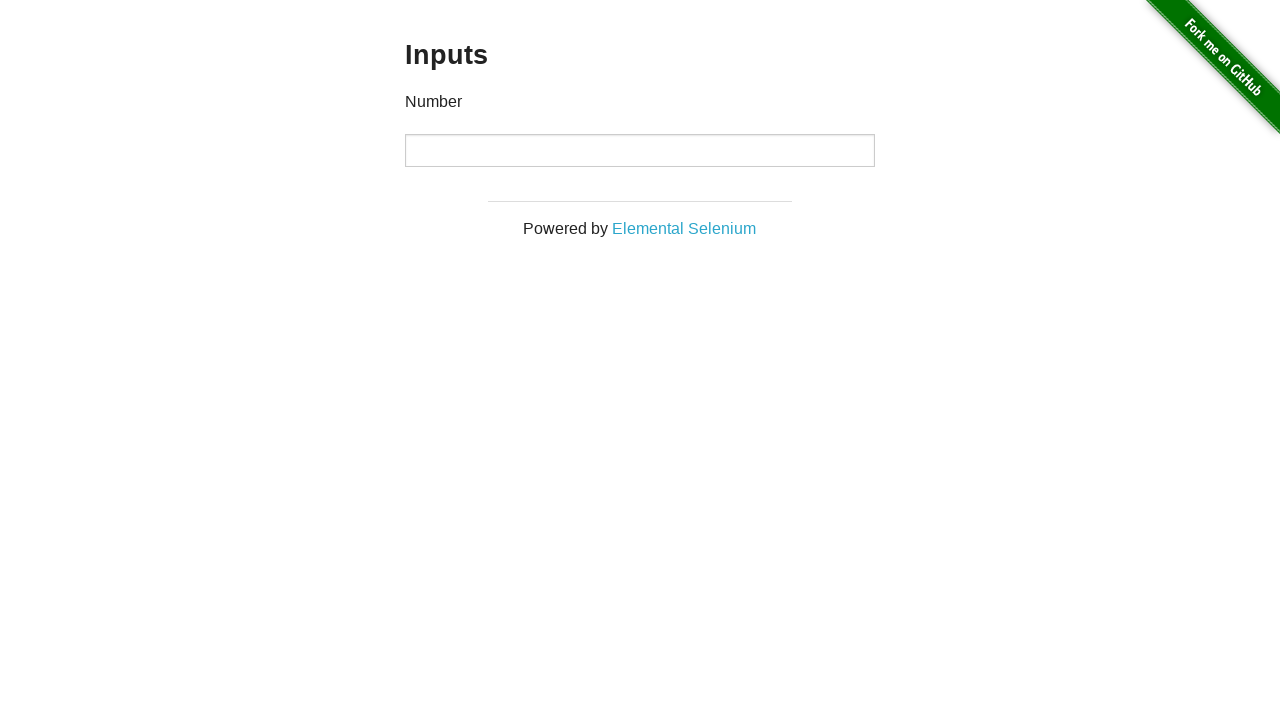

Clicked on the number input field to focus it at (640, 150) on xpath=//input[@type='number']
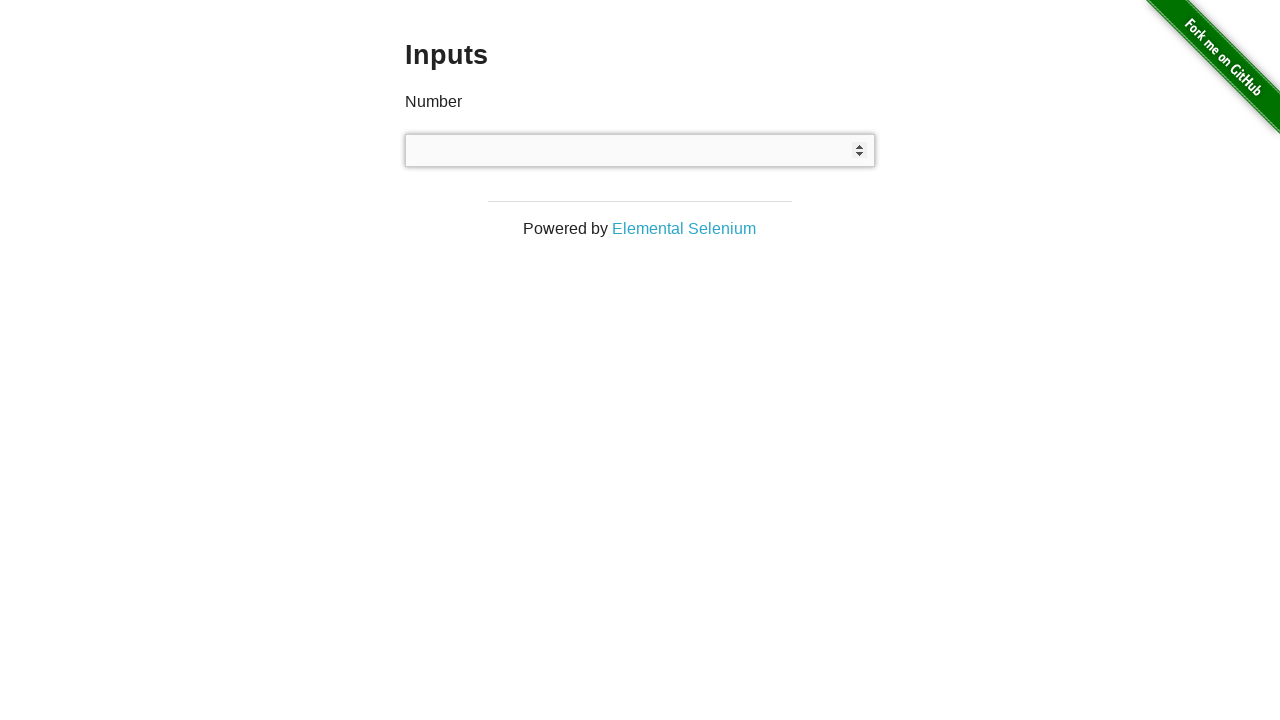

Pressed Arrow Up key to increment number input value on //input[@type='number']
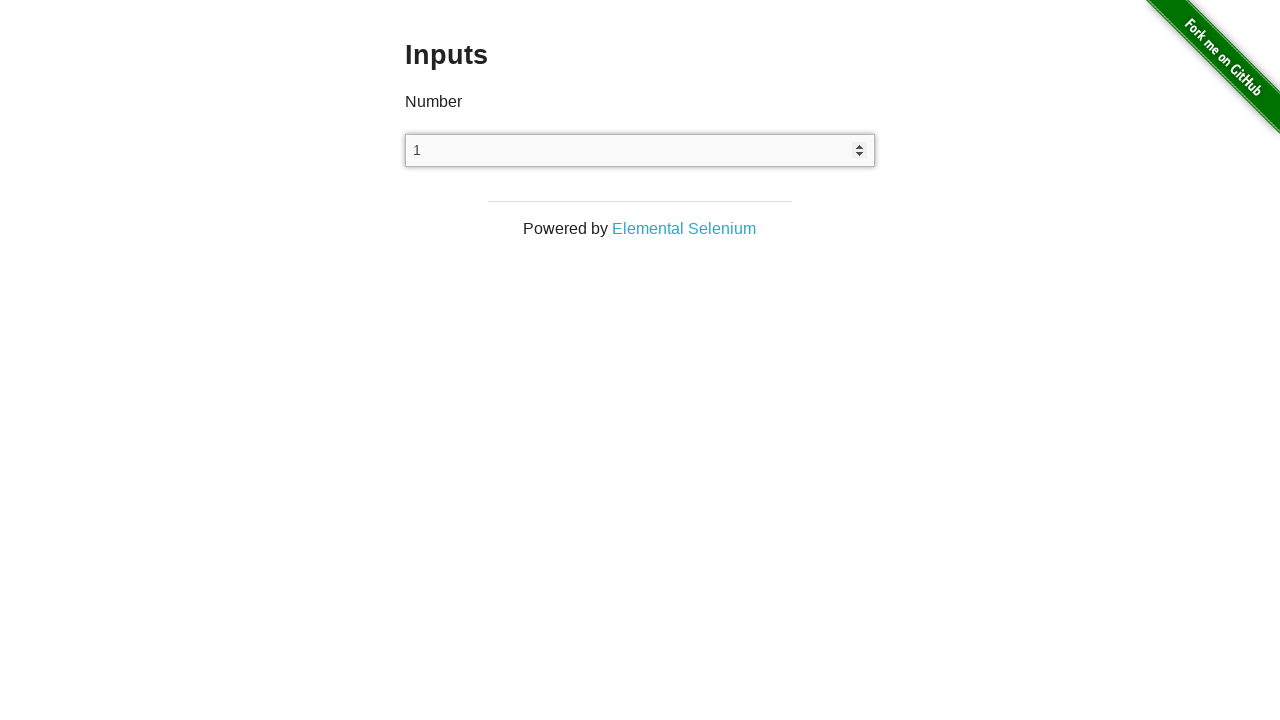

Pressed Arrow Up key to increment number input value on //input[@type='number']
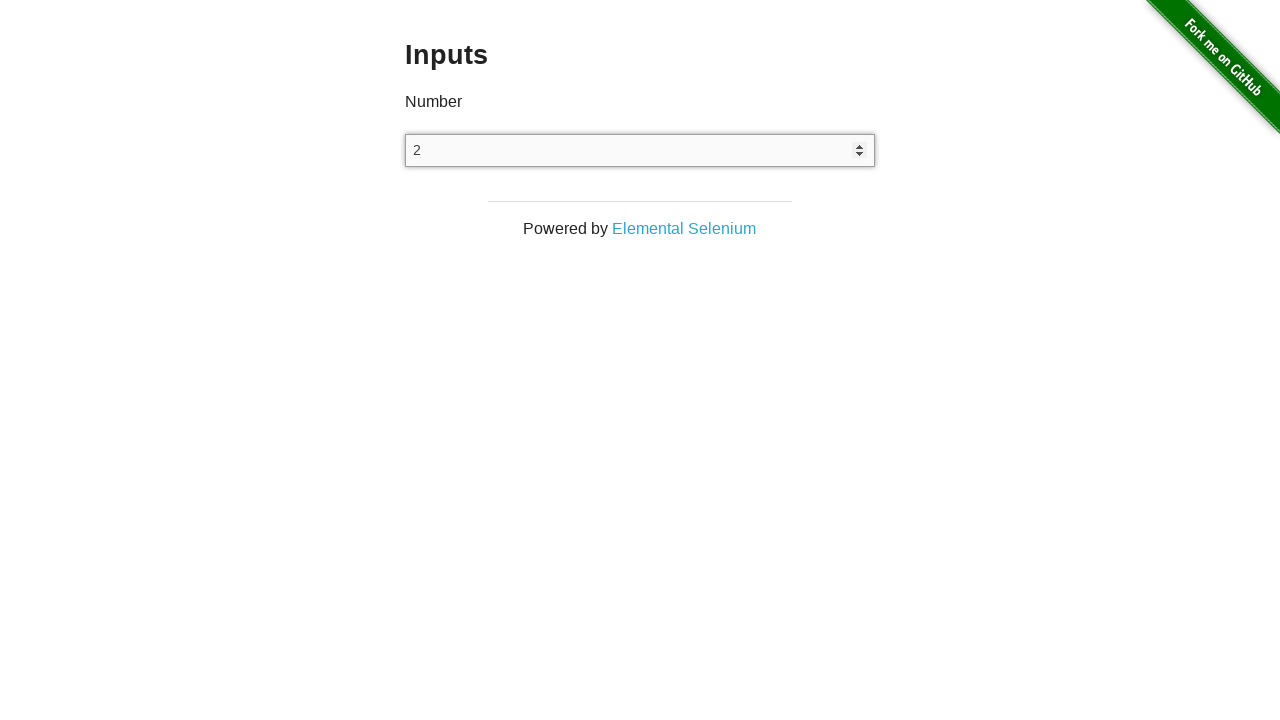

Pressed Arrow Up key to increment number input value on //input[@type='number']
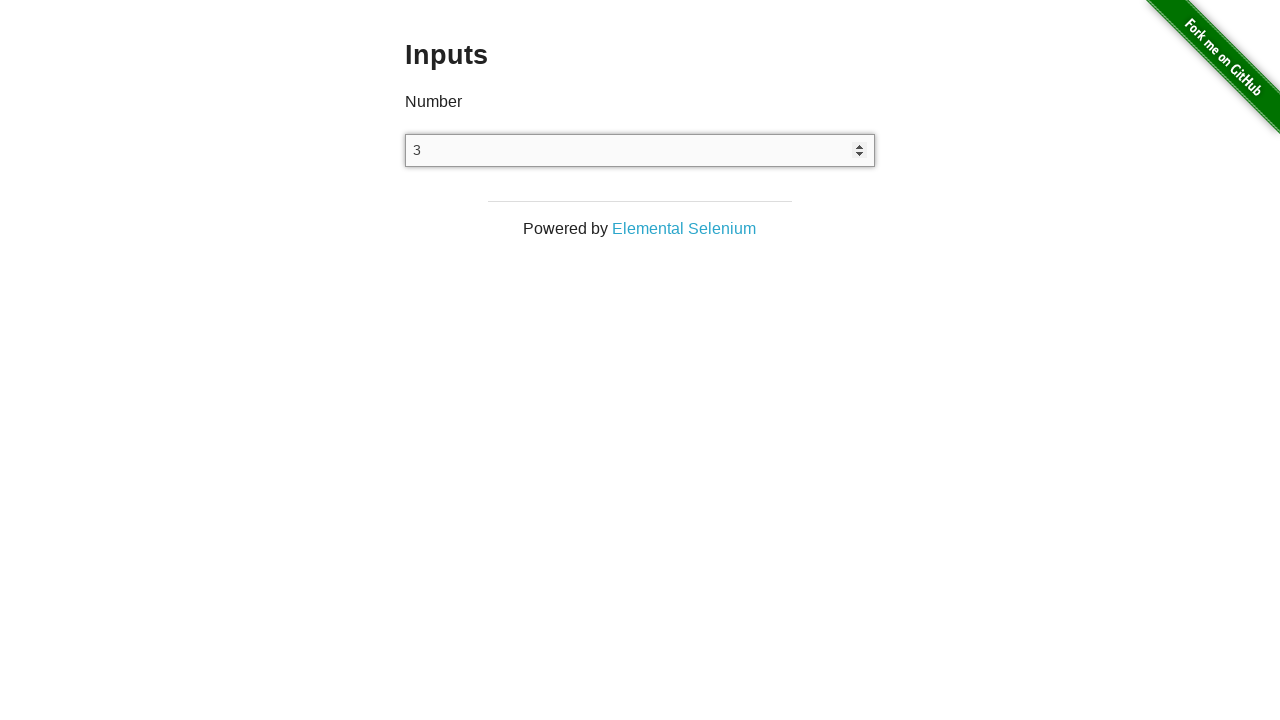

Verified number input value is 3
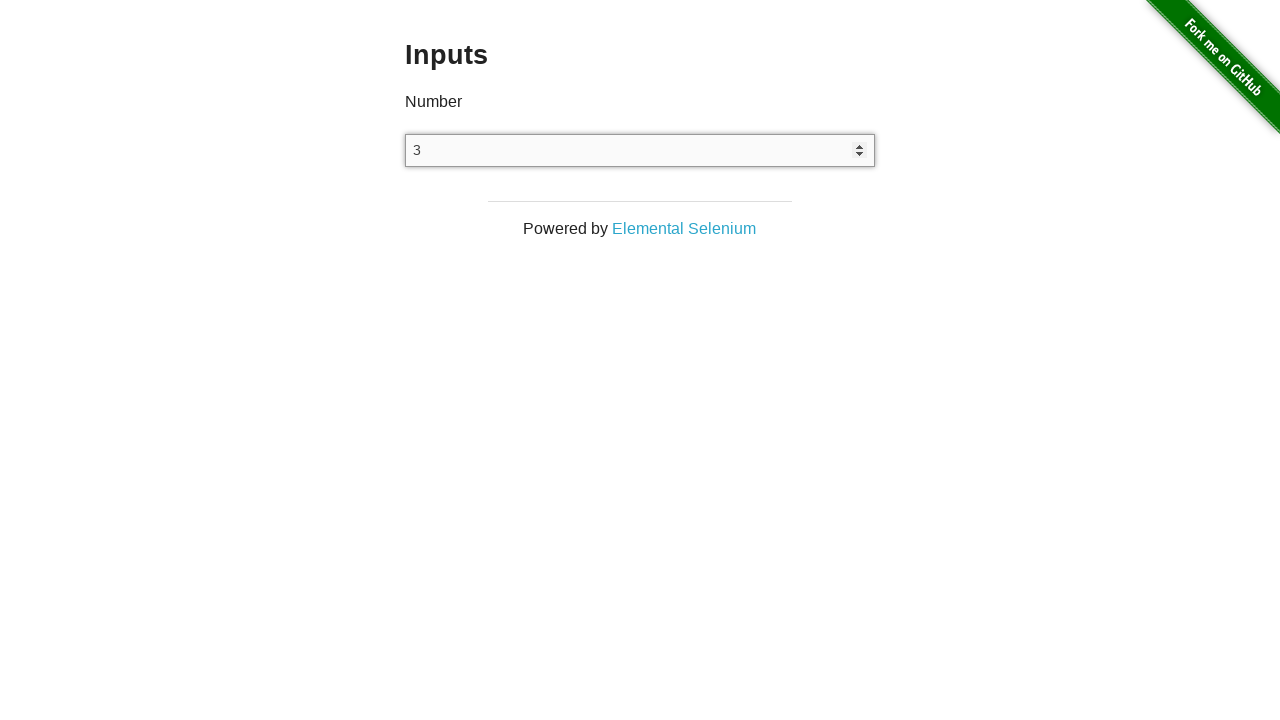

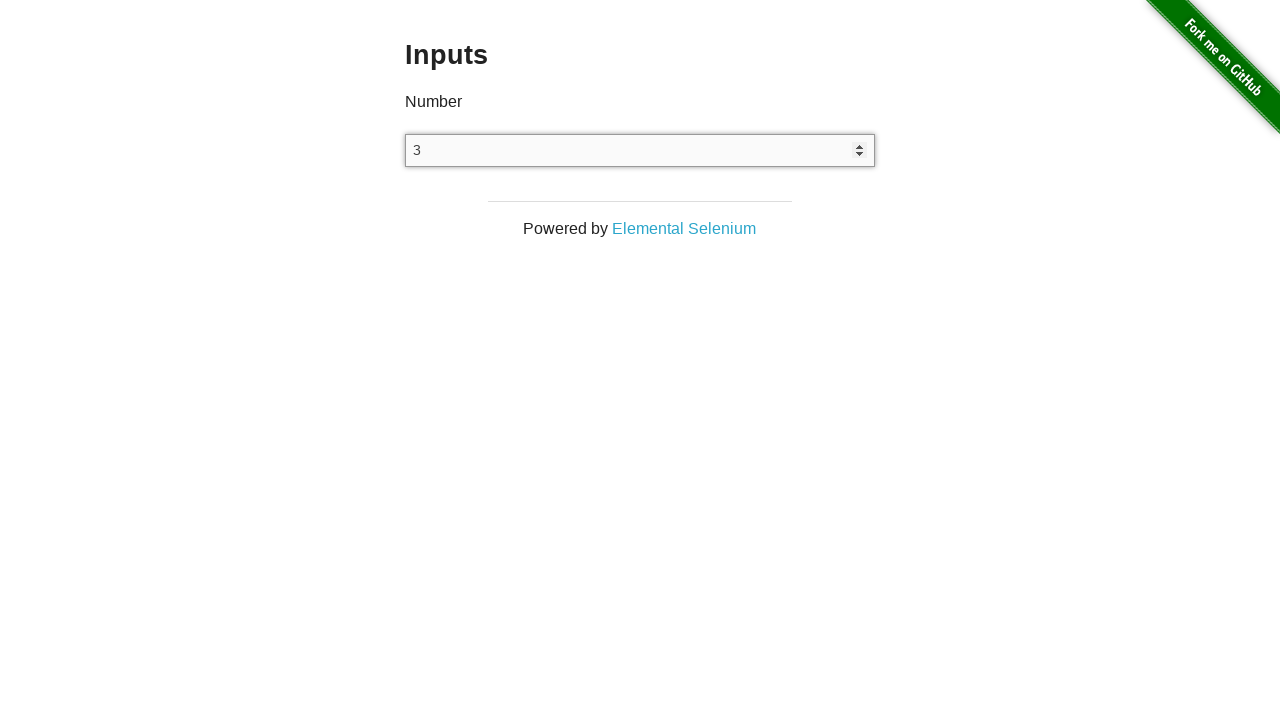